Navigates to DemoQA website, scrolls to the Book Store Application section, and clicks on it

Starting URL: https://demoqa.com/

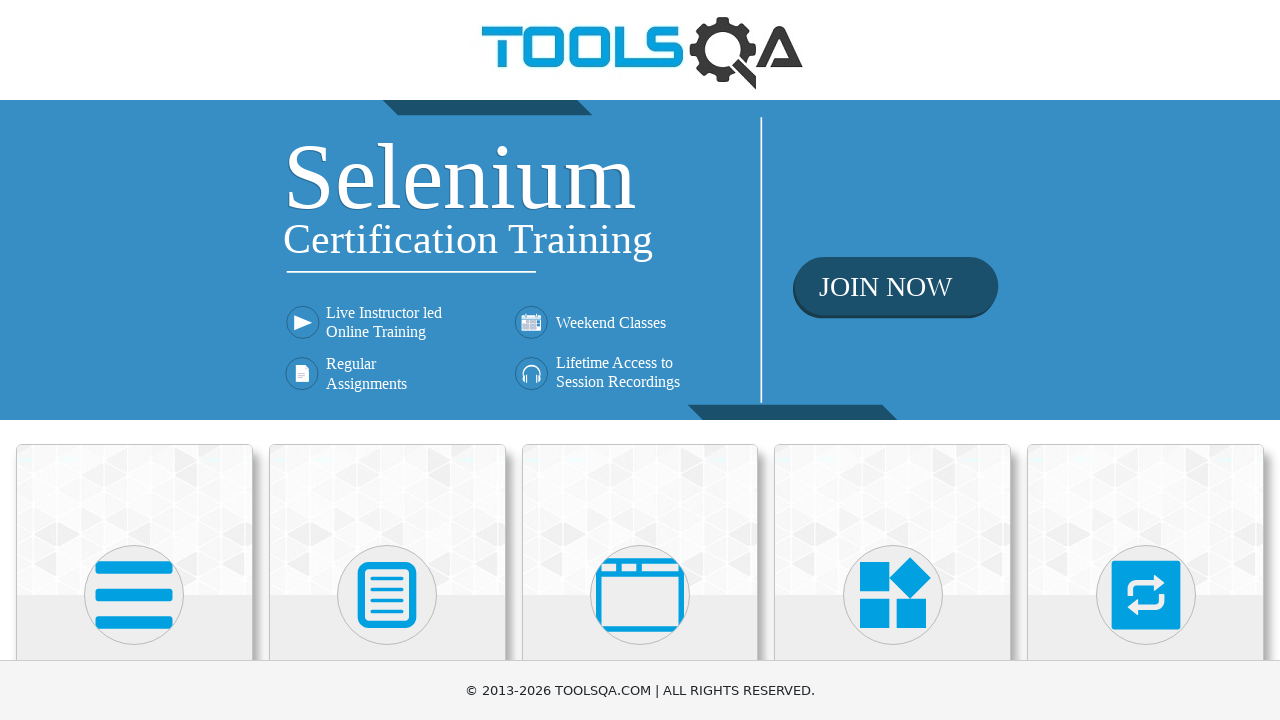

Located Book Store Application element
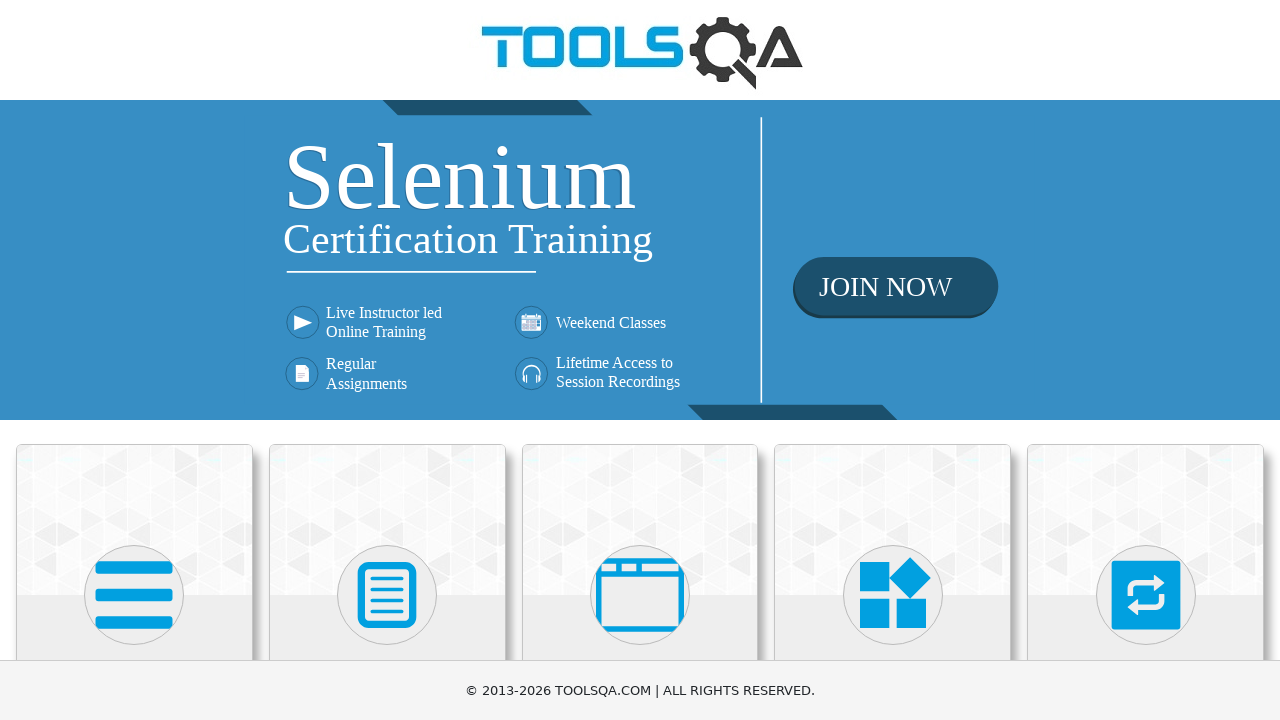

Scrolled to Book Store Application section
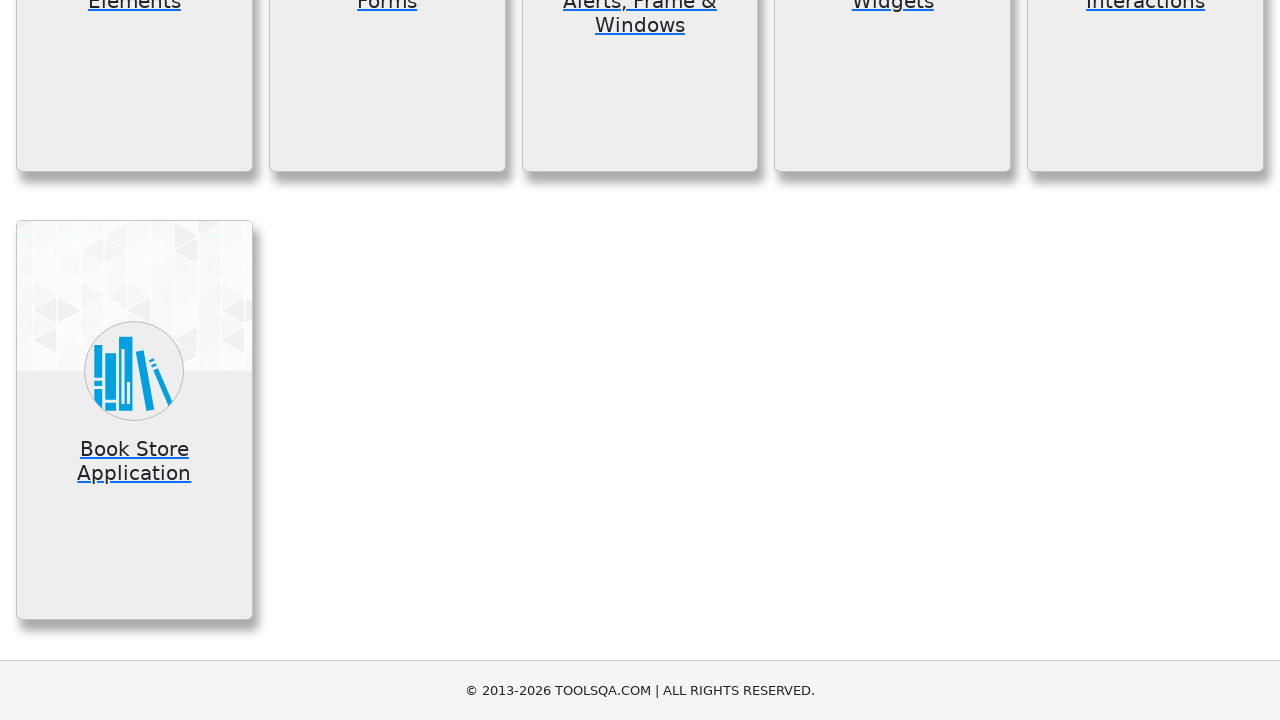

Clicked on Book Store Application section at (134, 461) on xpath=//h5[text()='Book Store Application']
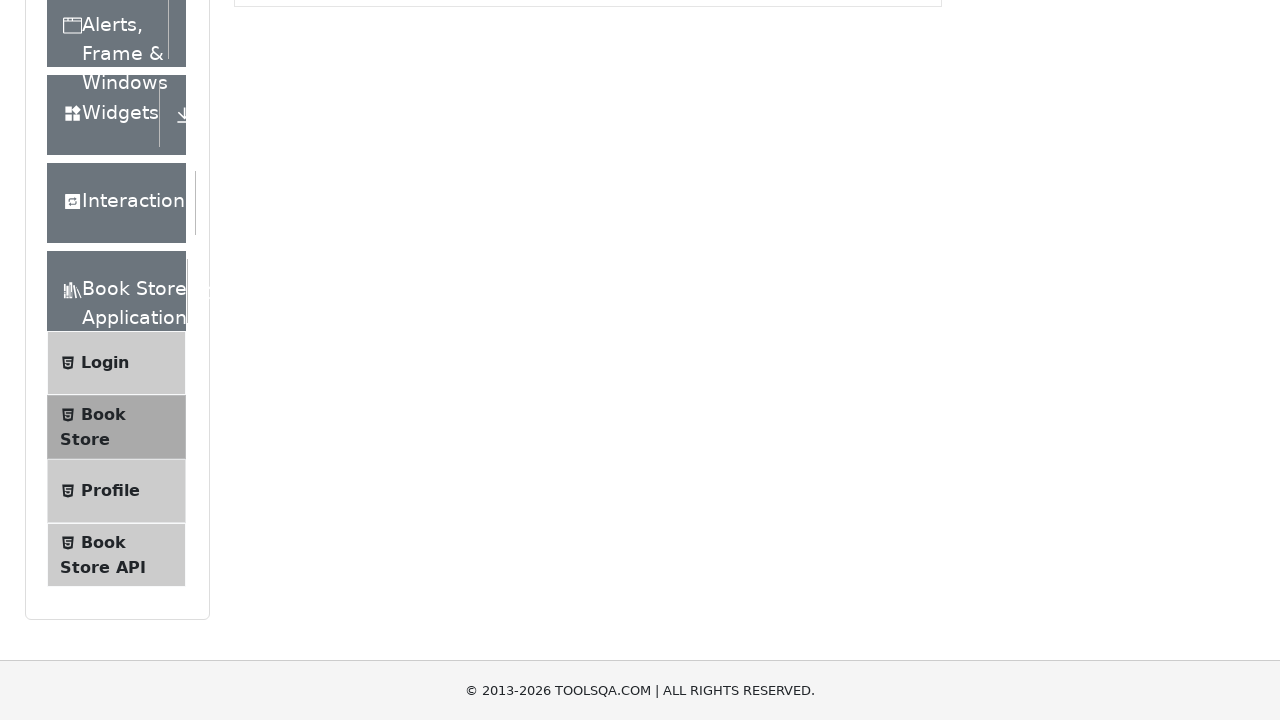

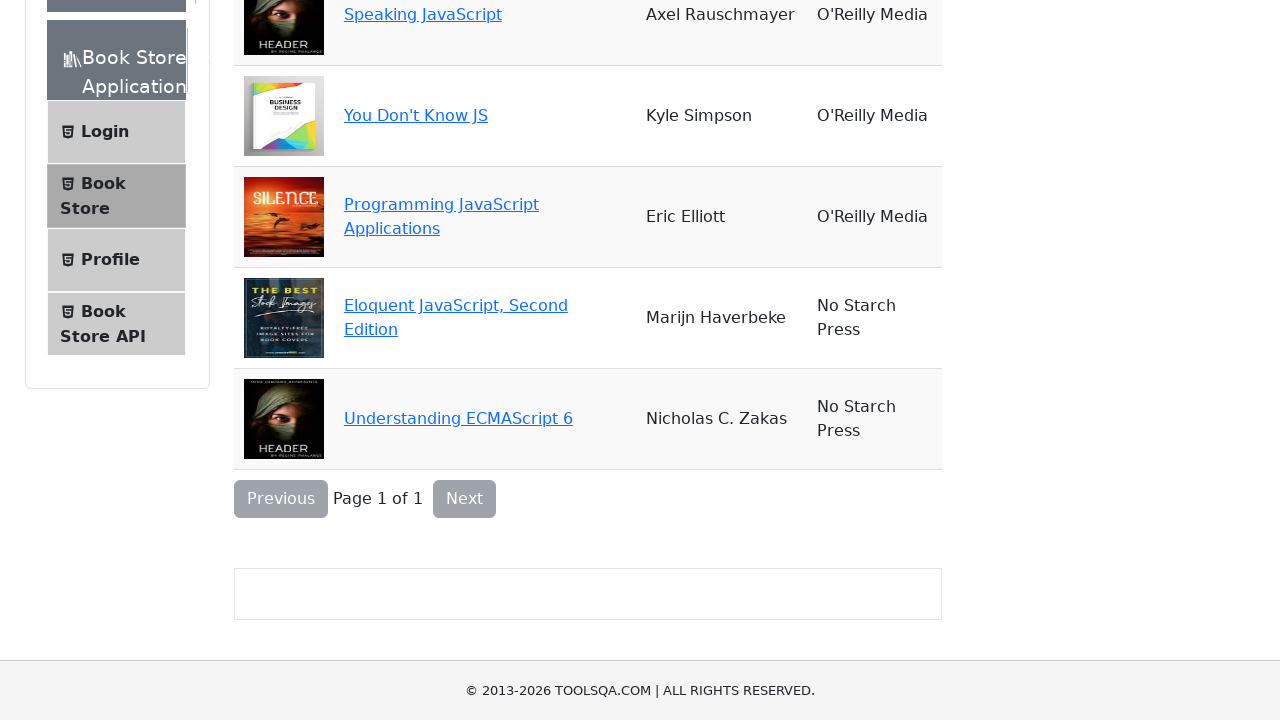